Tests working with multiple browser windows using explicit window handle tracking - clicks a link to open a new window, tracks window handles, and switches between windows to verify their titles.

Starting URL: https://the-internet.herokuapp.com/windows

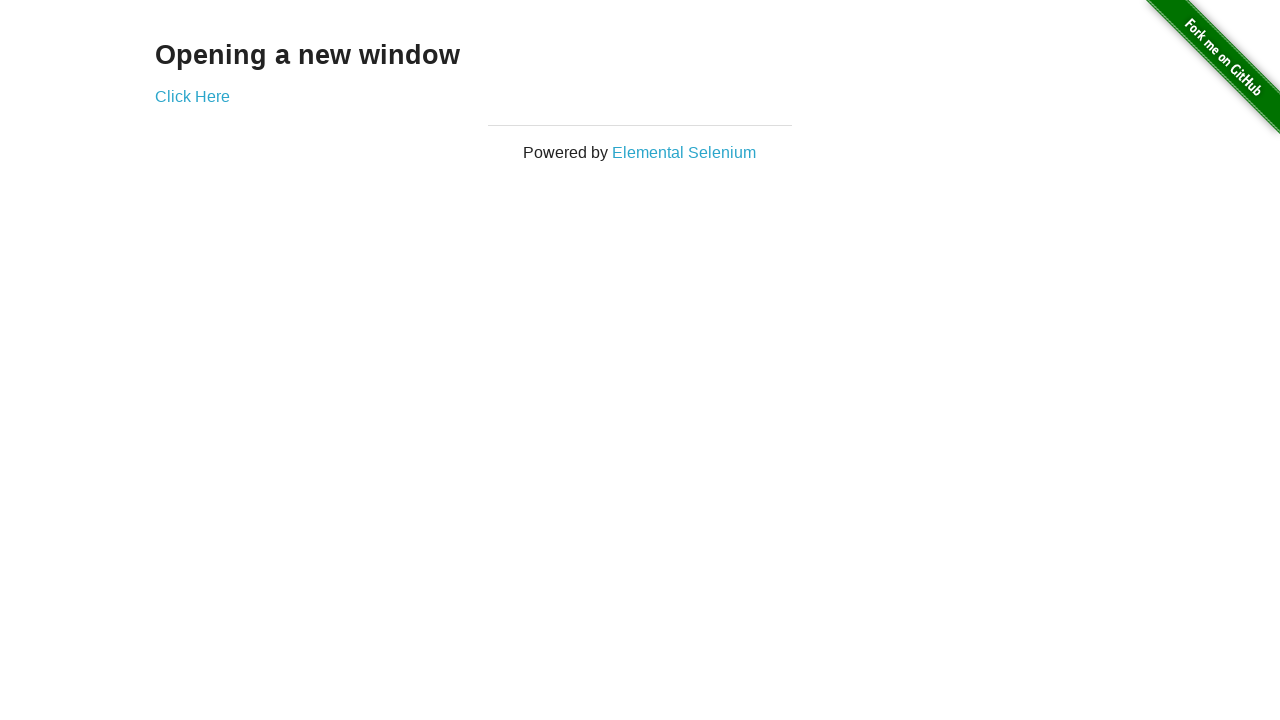

Stored reference to first page
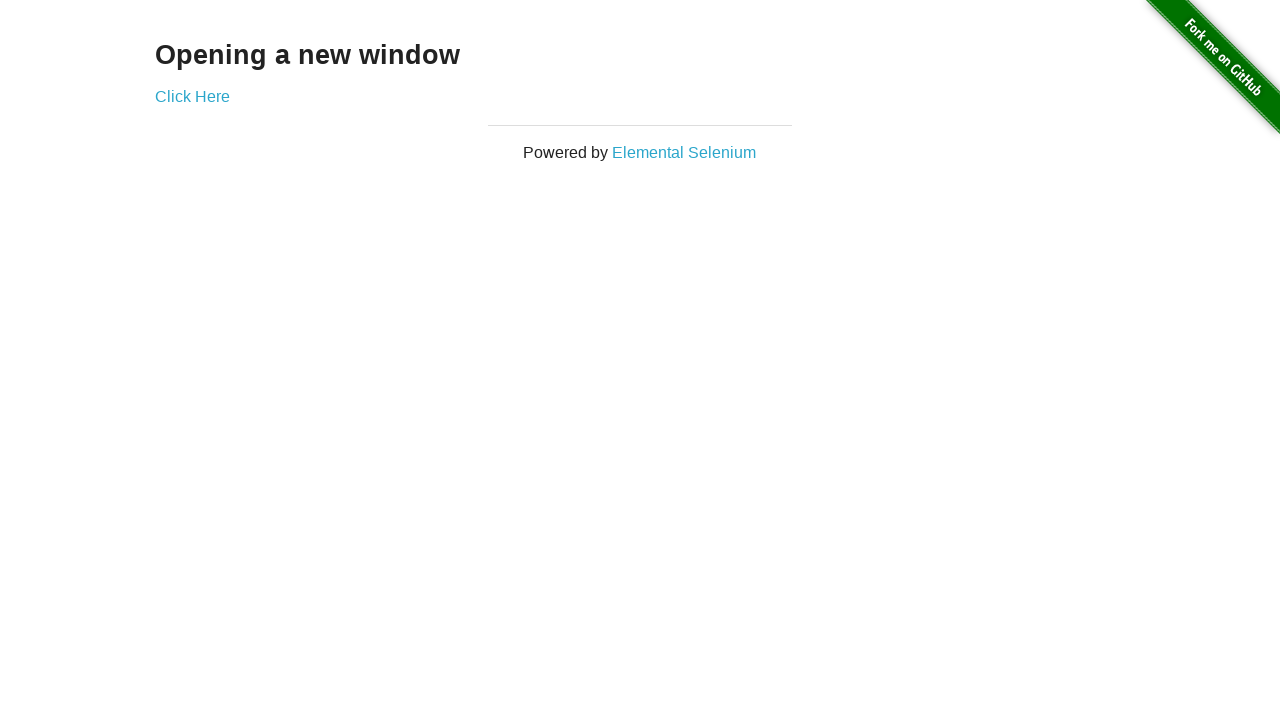

Clicked link to open new window at (192, 96) on .example a
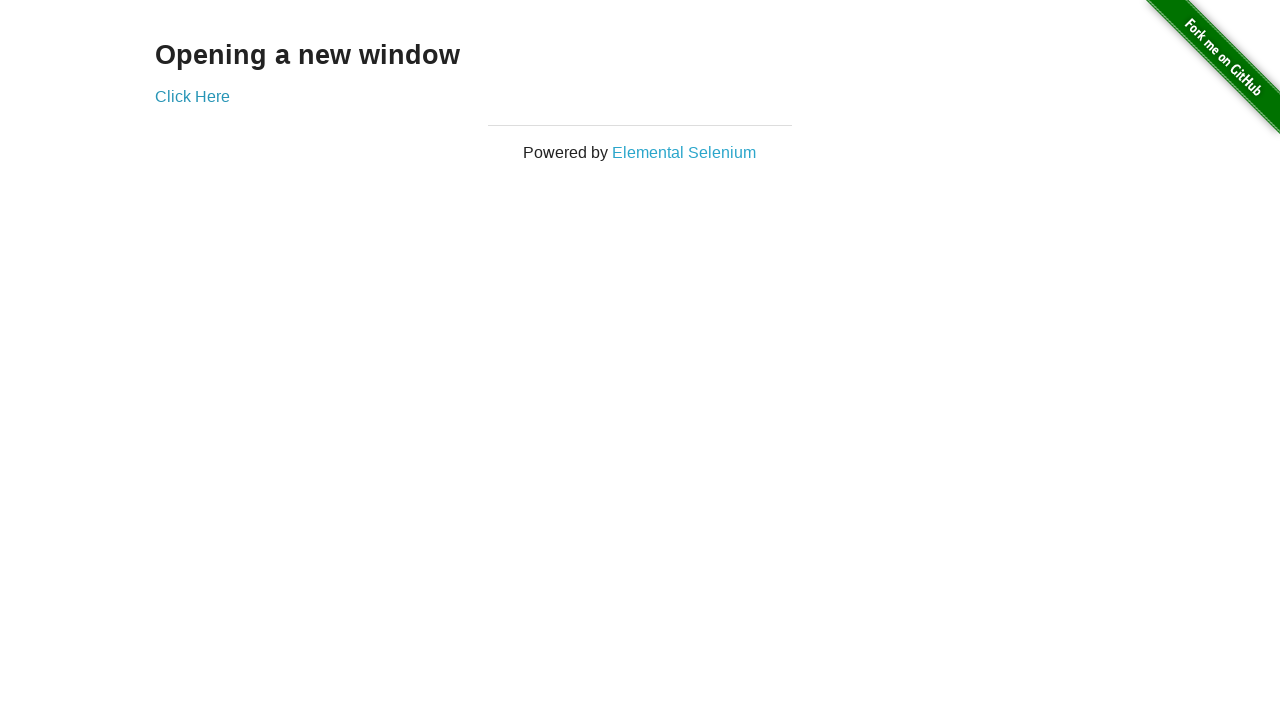

New window opened and captured
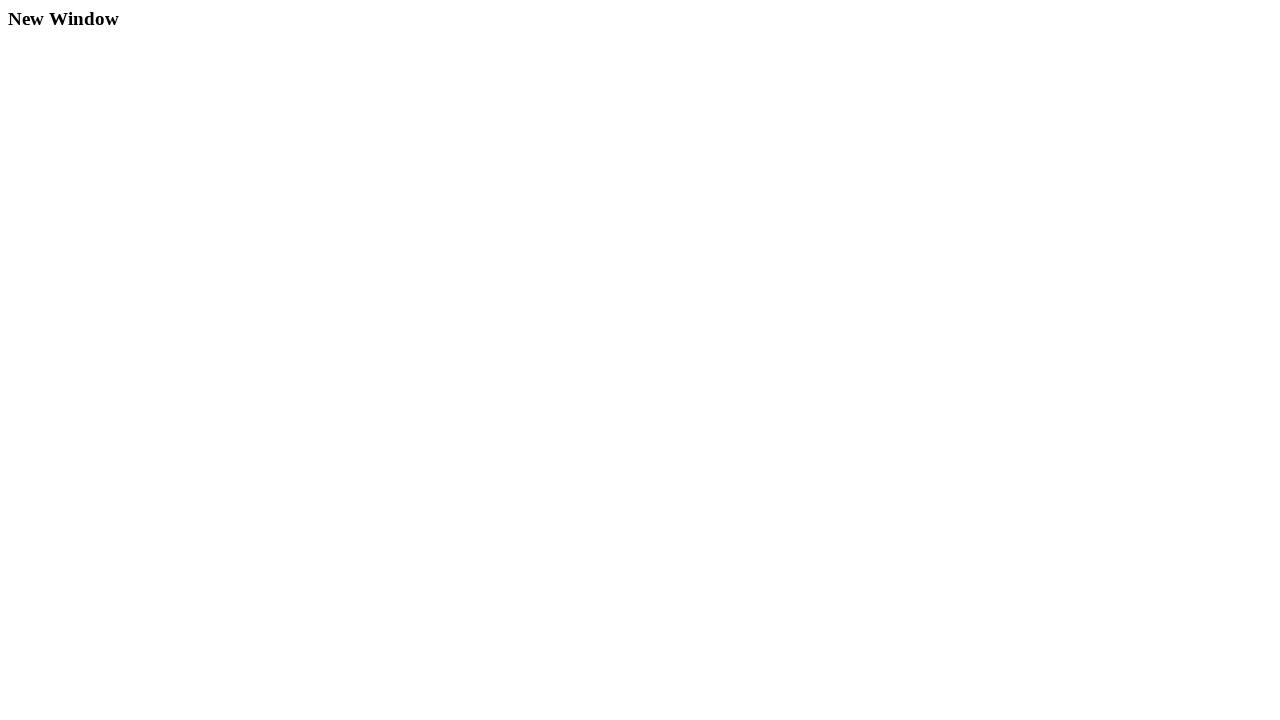

Verified first window title is 'The Internet'
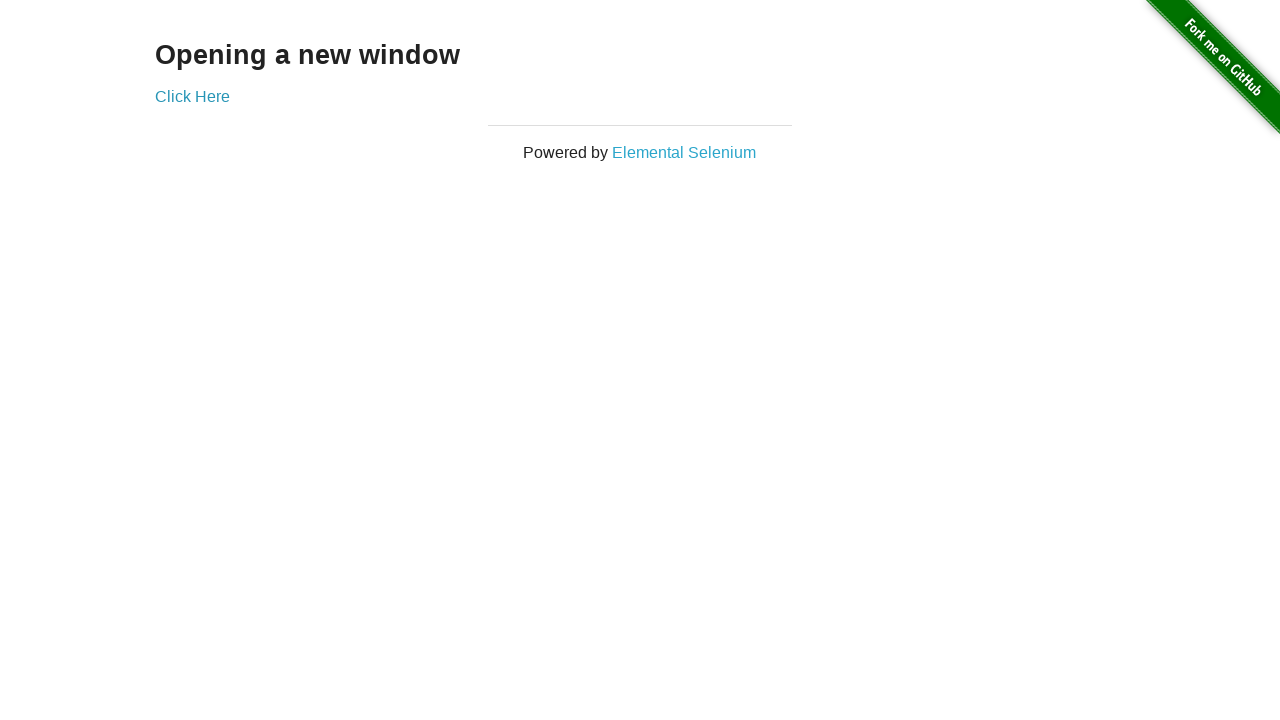

New page loaded successfully
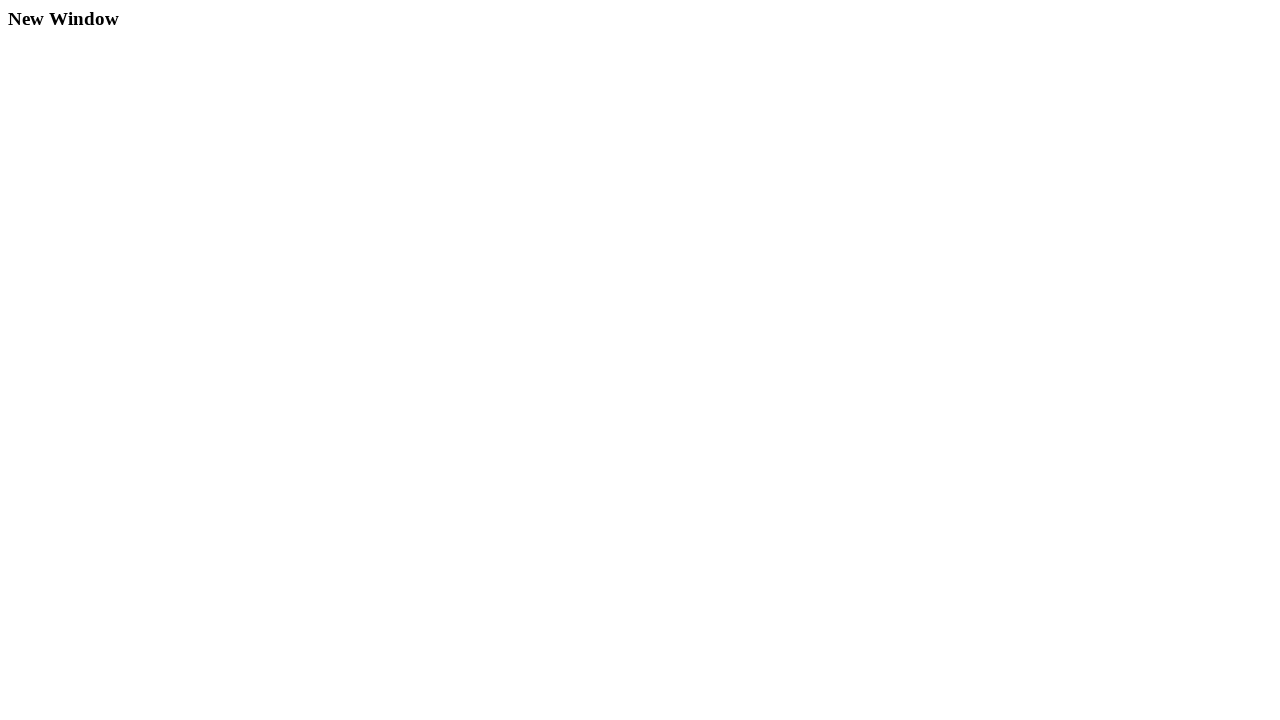

Verified new window title is 'New Window'
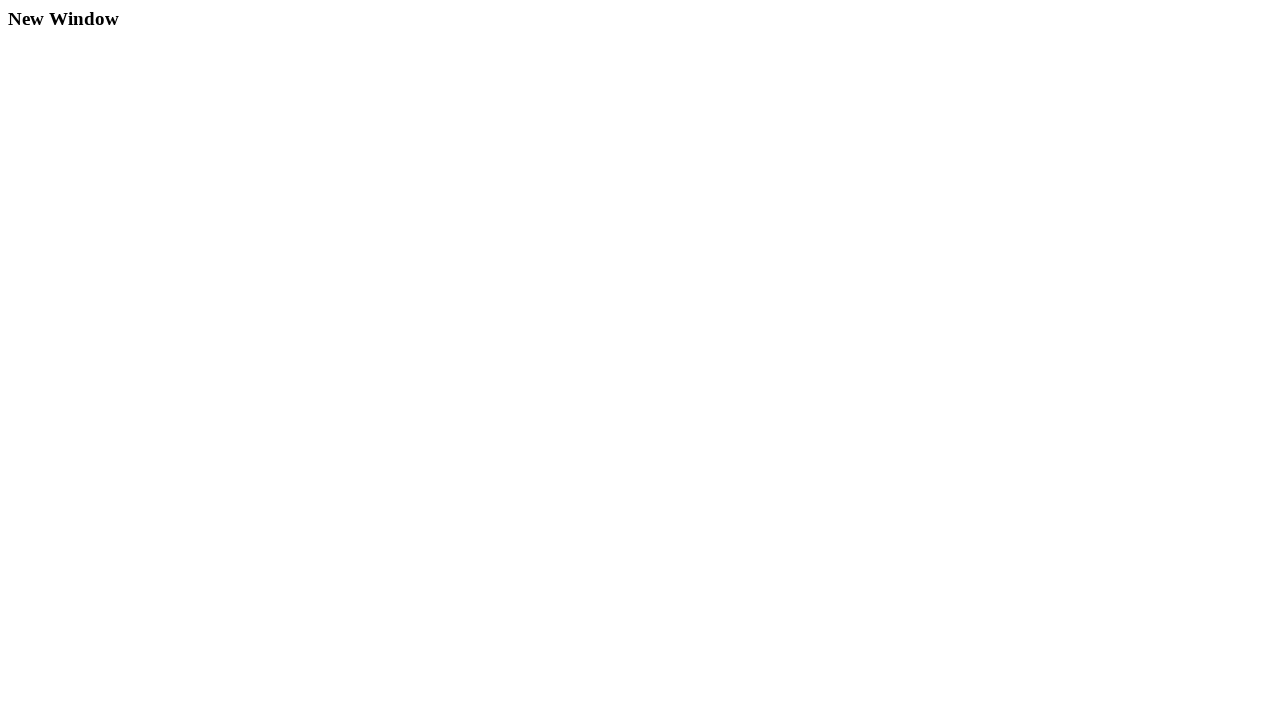

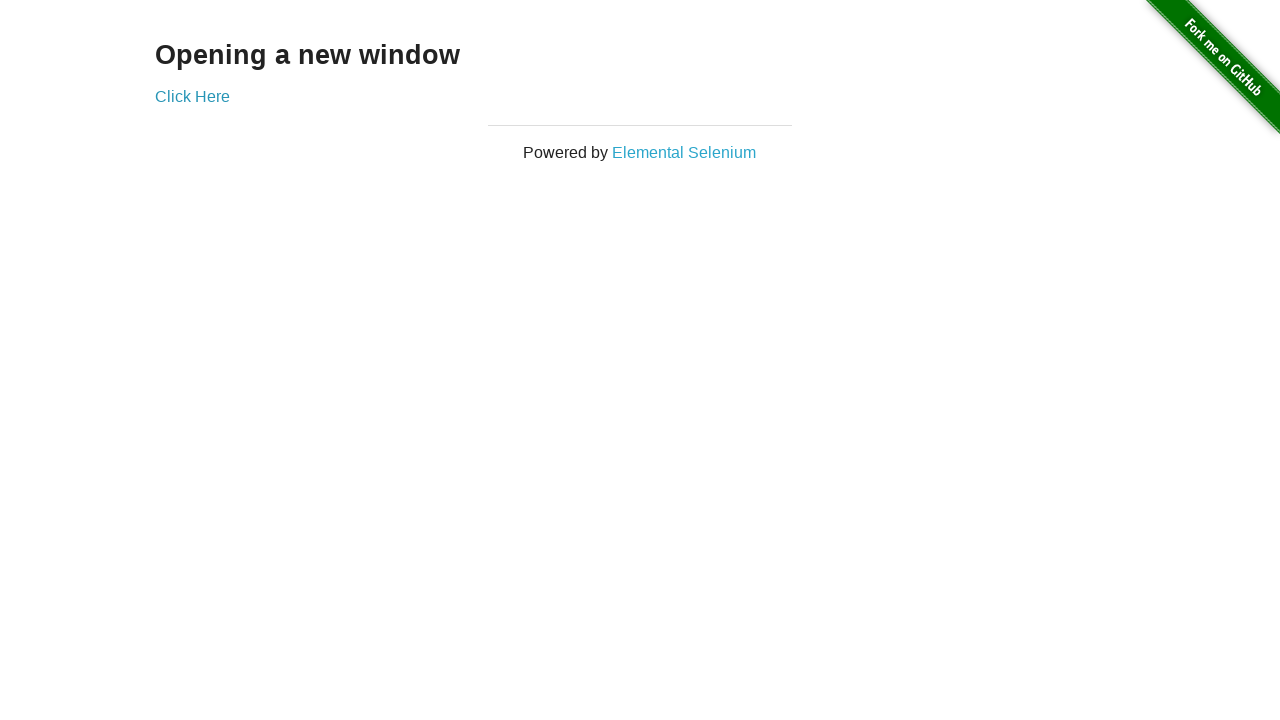